Tests window switching functionality by opening a new window from the main page and switching between parent and child windows

Starting URL: https://the-internet.herokuapp.com

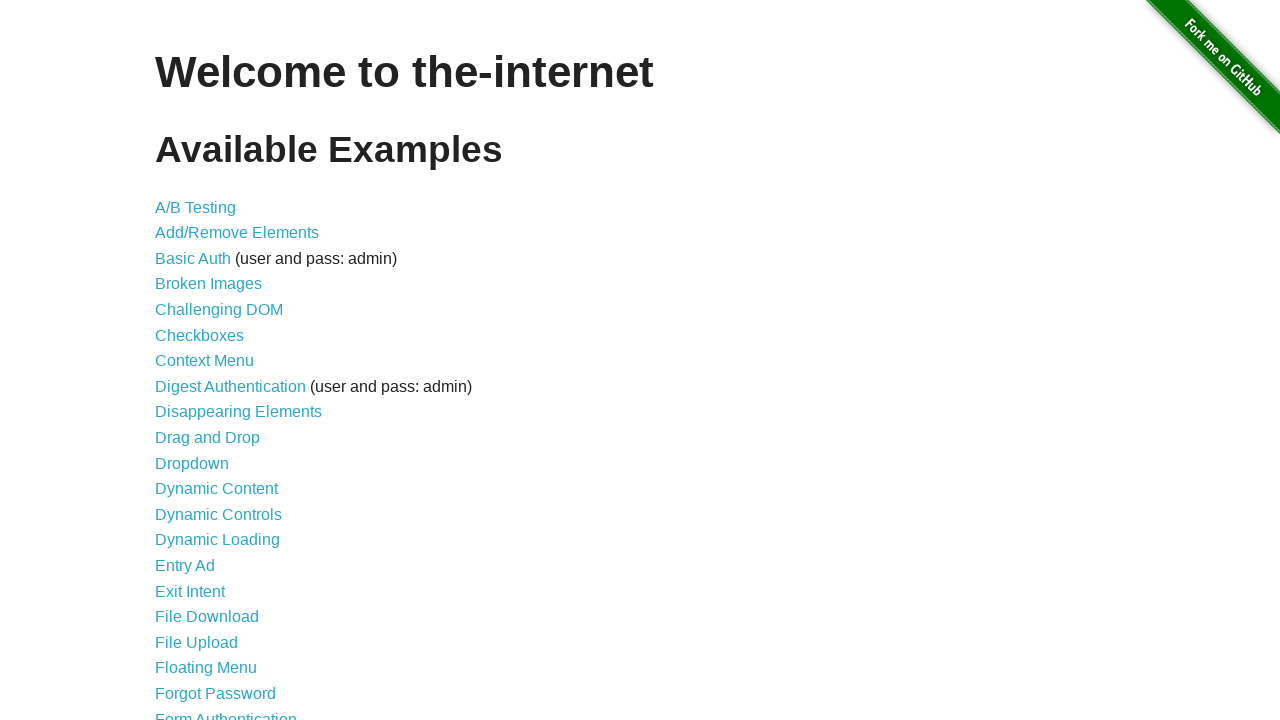

Clicked on Windows link to navigate to window switching page at (218, 369) on li a[href='/windows']
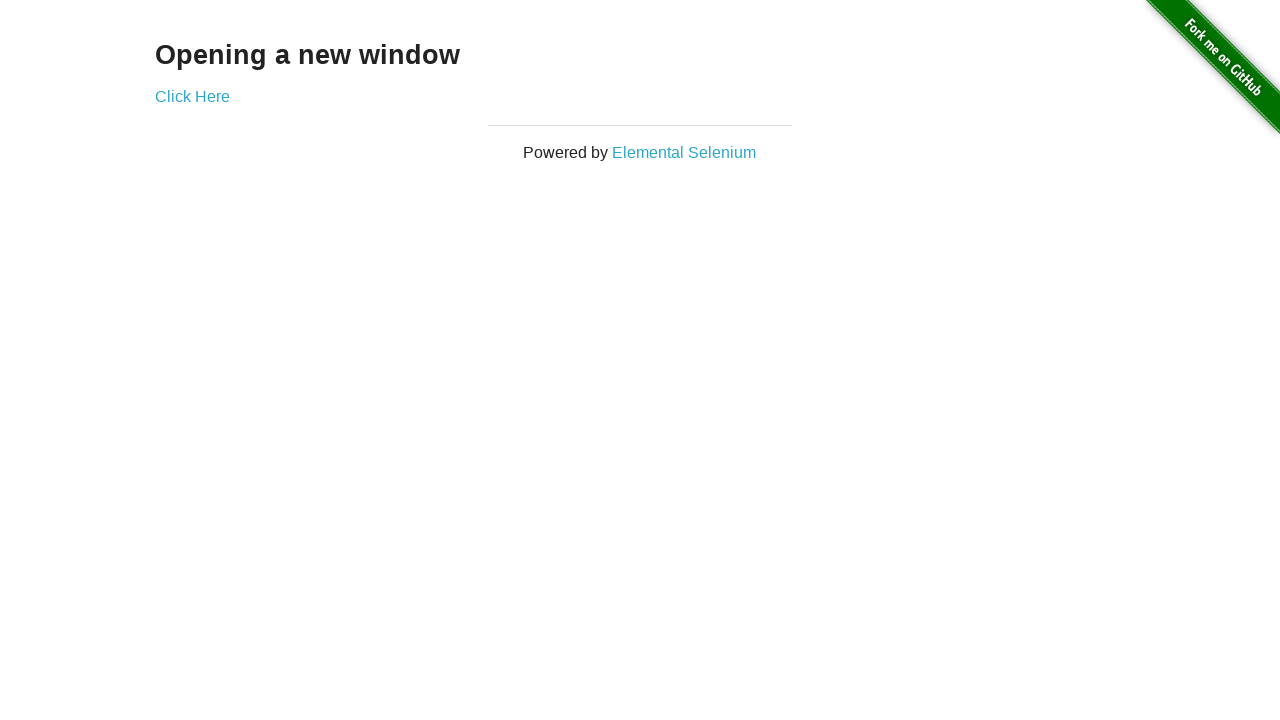

Clicked 'Click Here' link to open new window at (192, 96) on a[href='/windows/new']
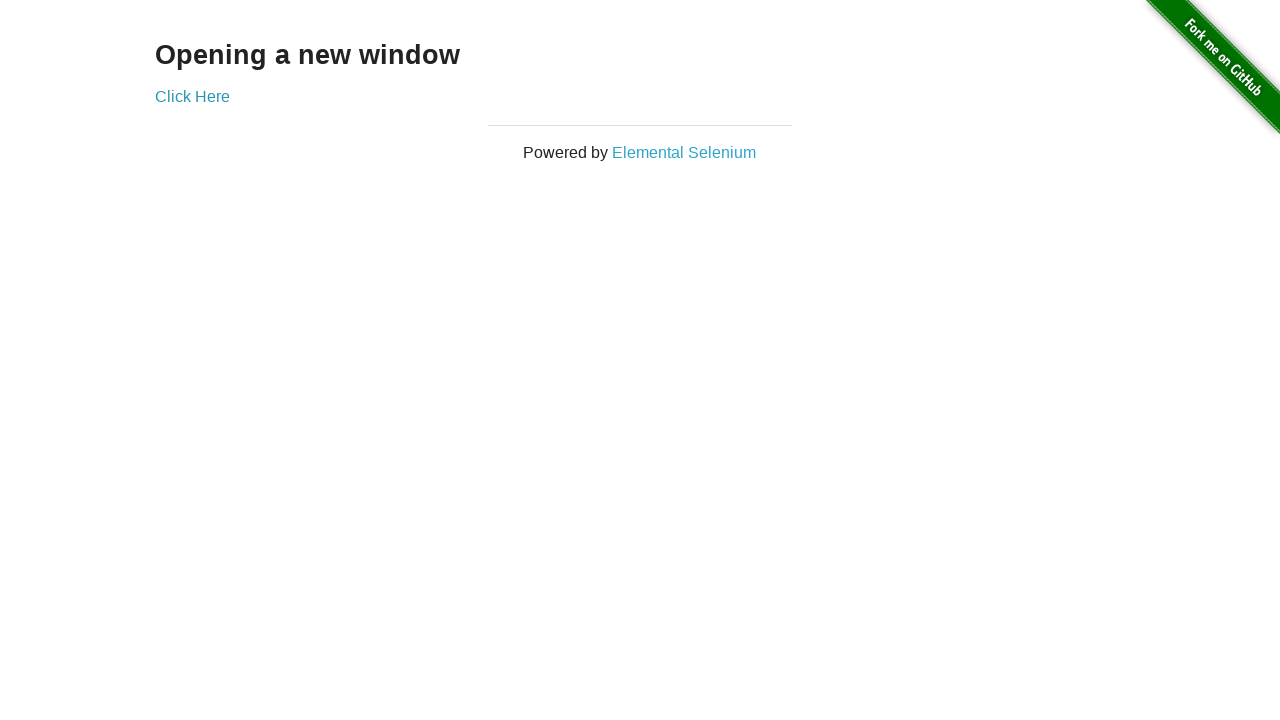

New window opened and captured as new_page object
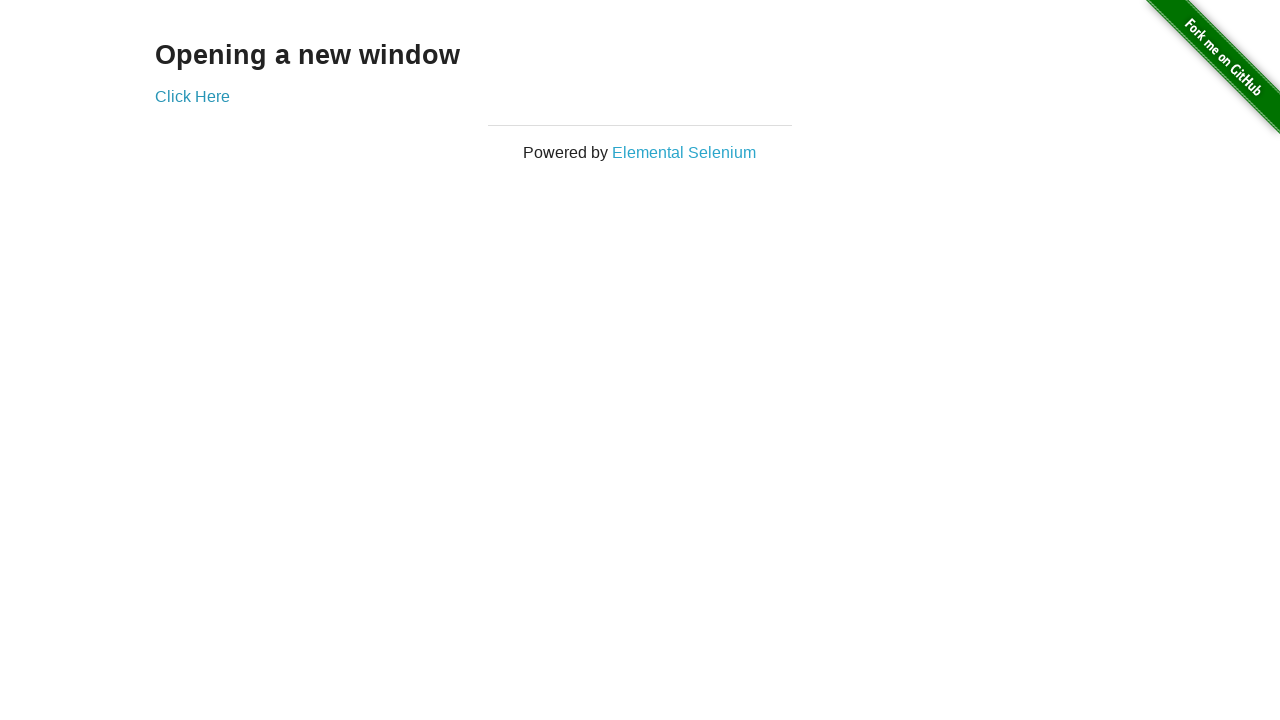

Retrieved text content from child window heading
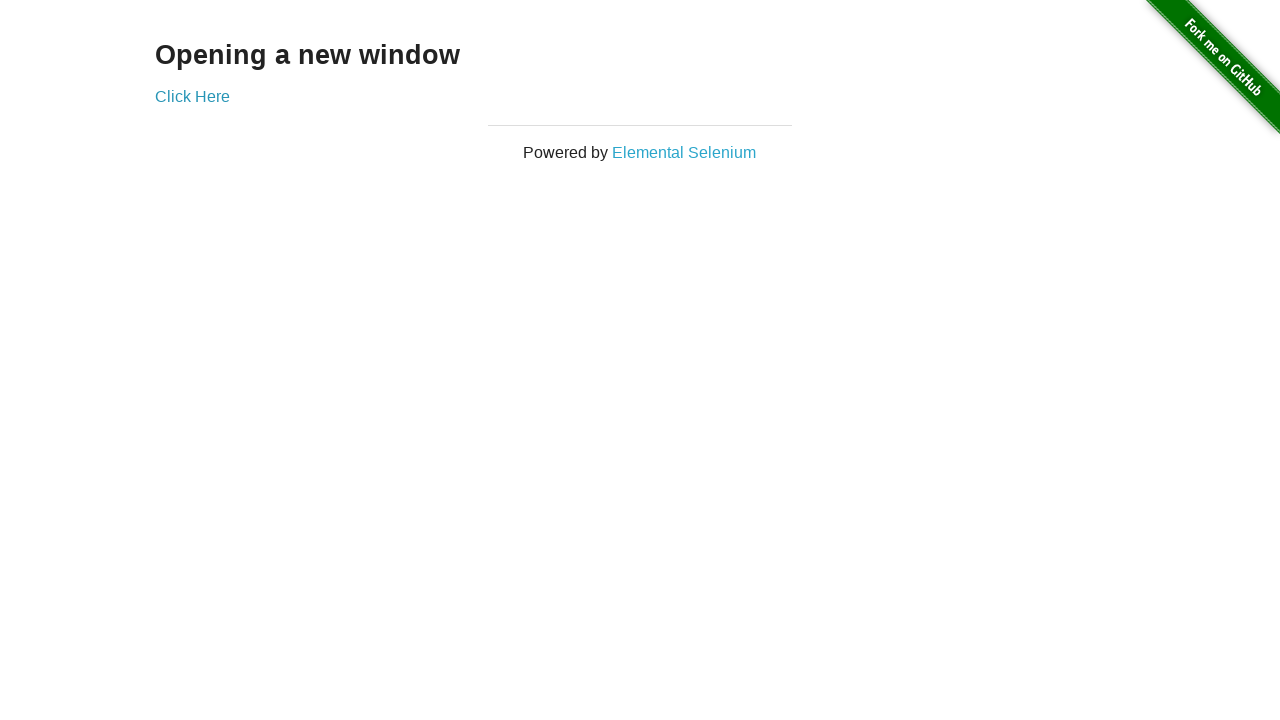

Retrieved text content from parent window heading
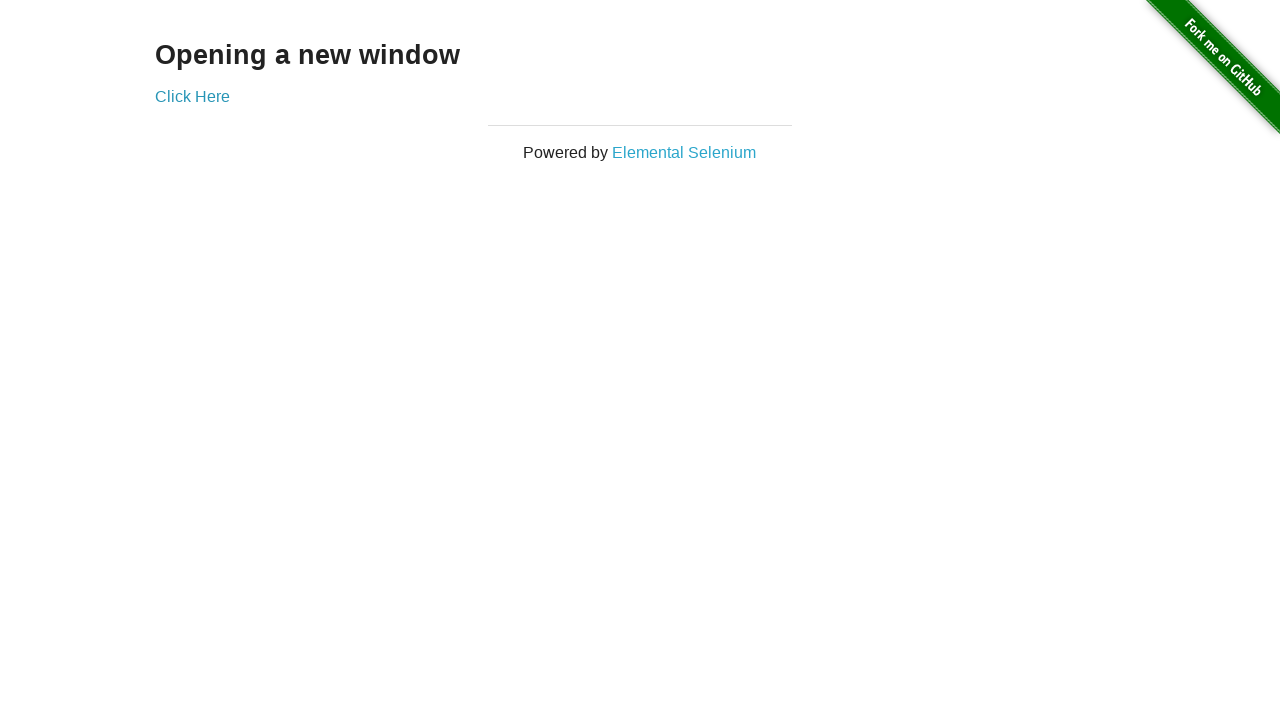

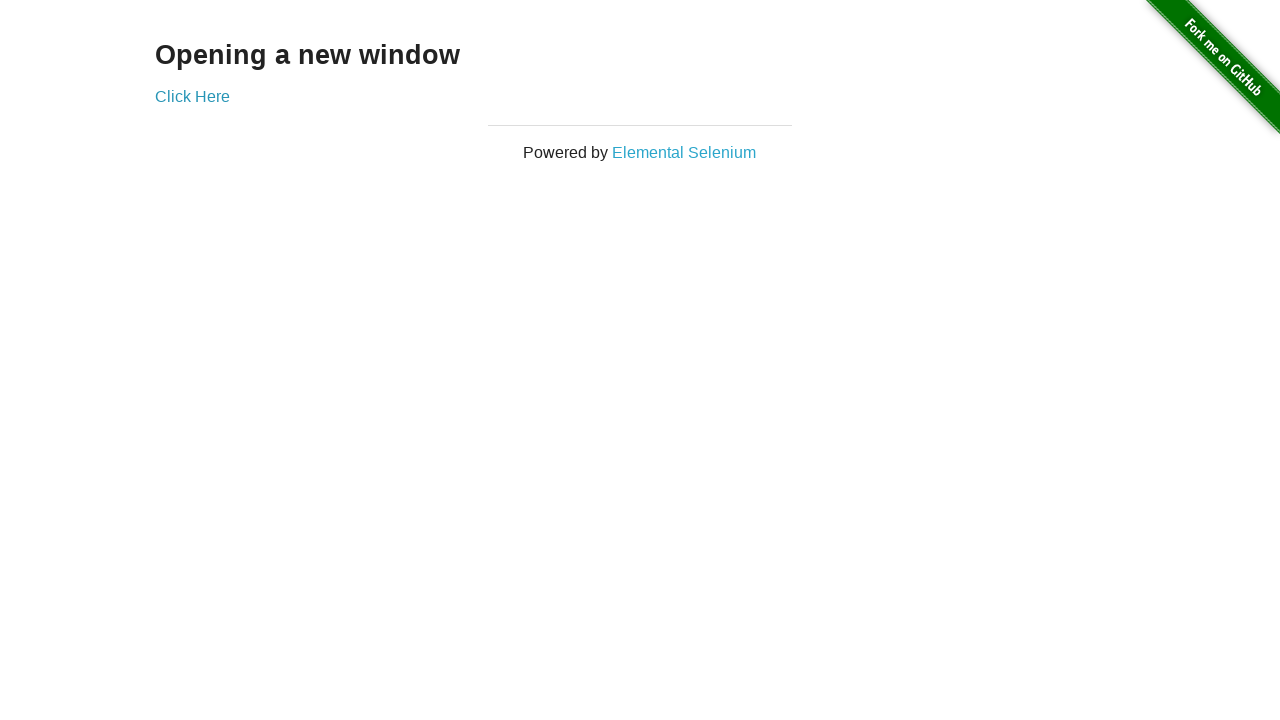